Tests marking individual todo items as complete by creating two items and checking their checkboxes.

Starting URL: https://demo.playwright.dev/todomvc

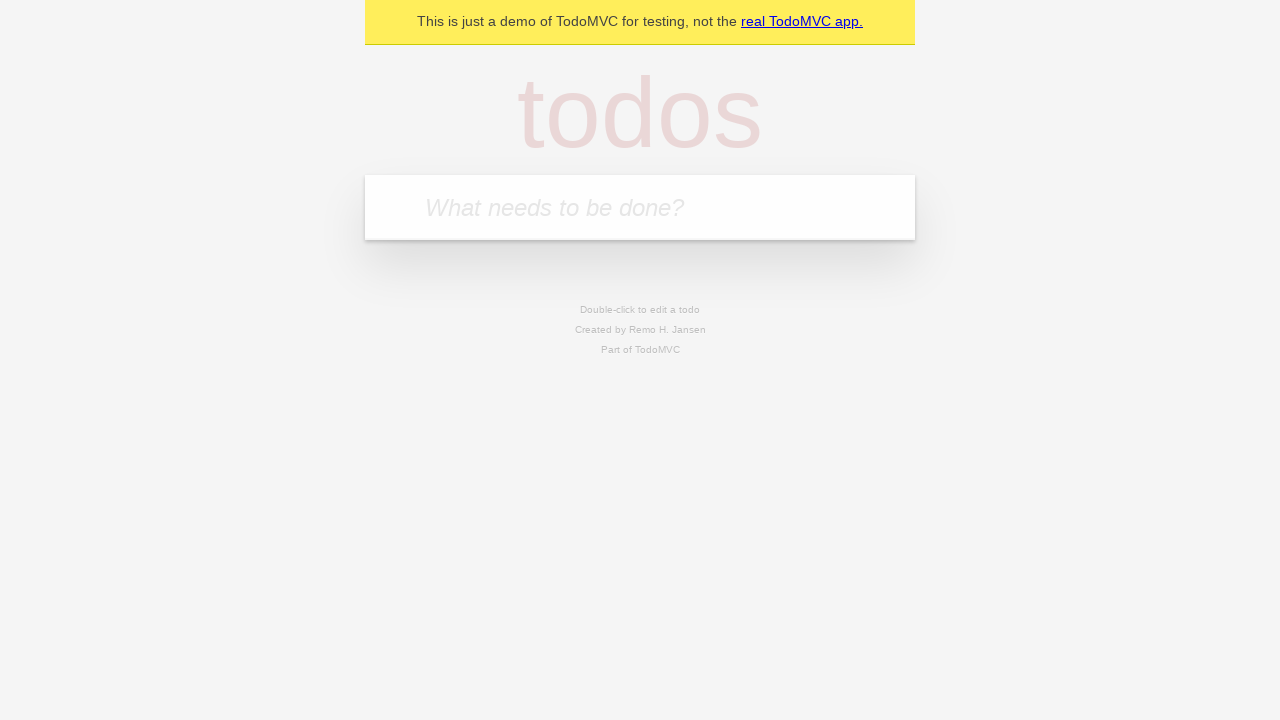

Located the todo input field
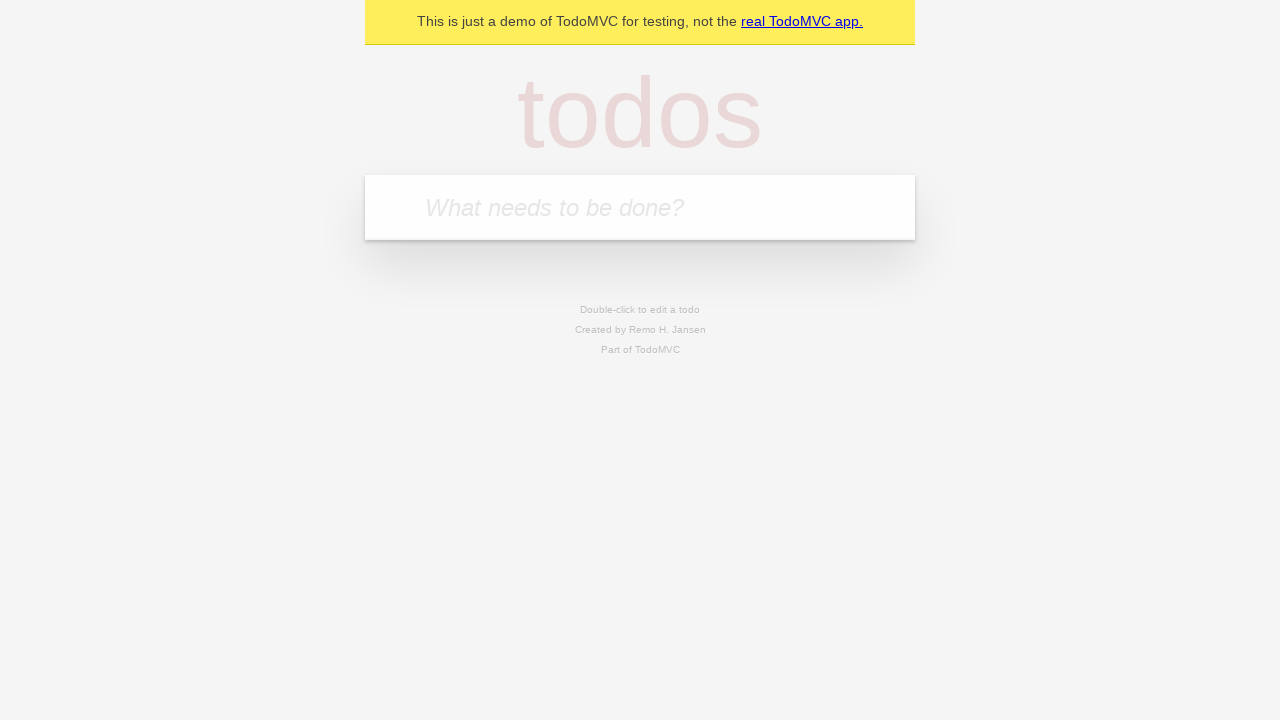

Filled todo input with 'buy some cheese' on internal:attr=[placeholder="What needs to be done?"i]
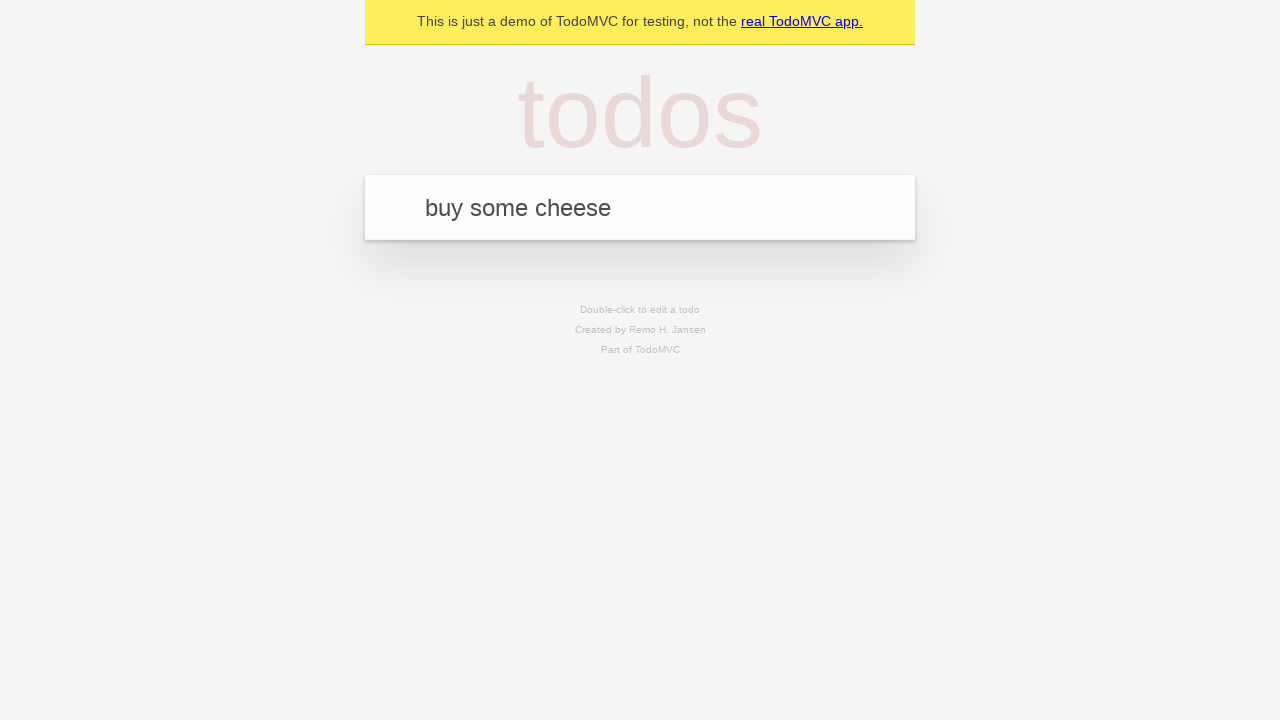

Pressed Enter to create todo item 'buy some cheese' on internal:attr=[placeholder="What needs to be done?"i]
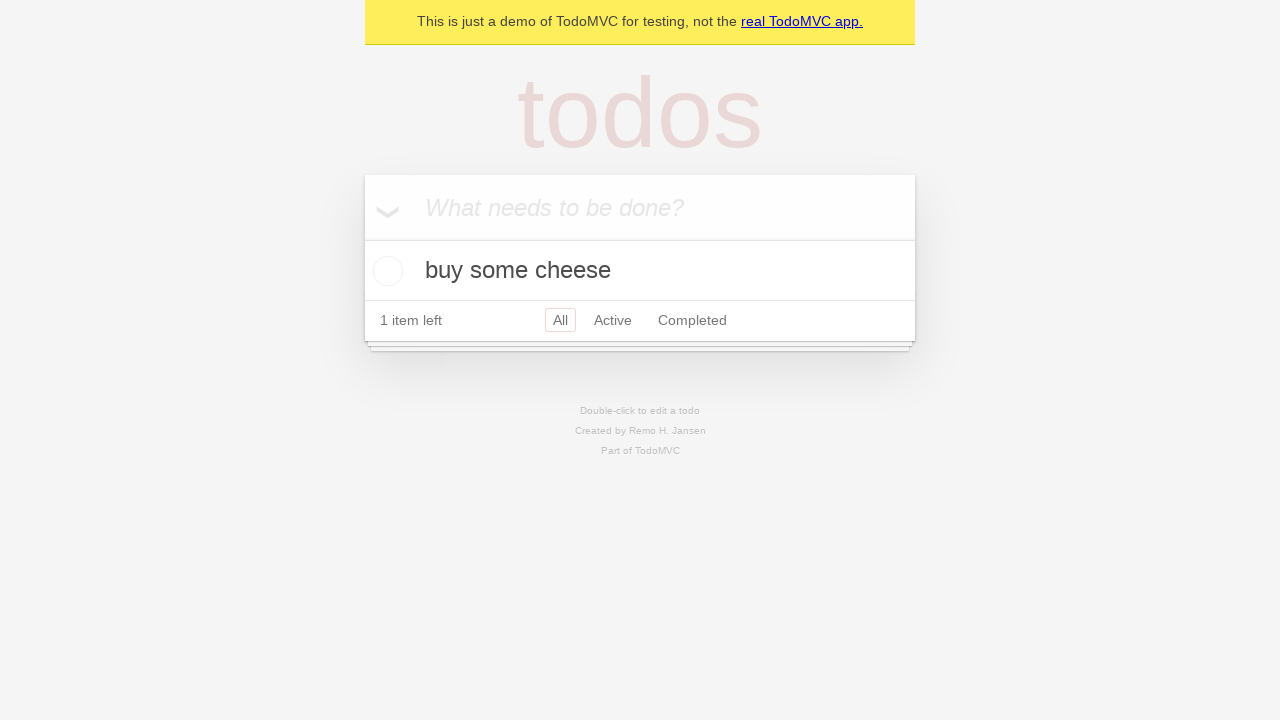

Filled todo input with 'feed the cat' on internal:attr=[placeholder="What needs to be done?"i]
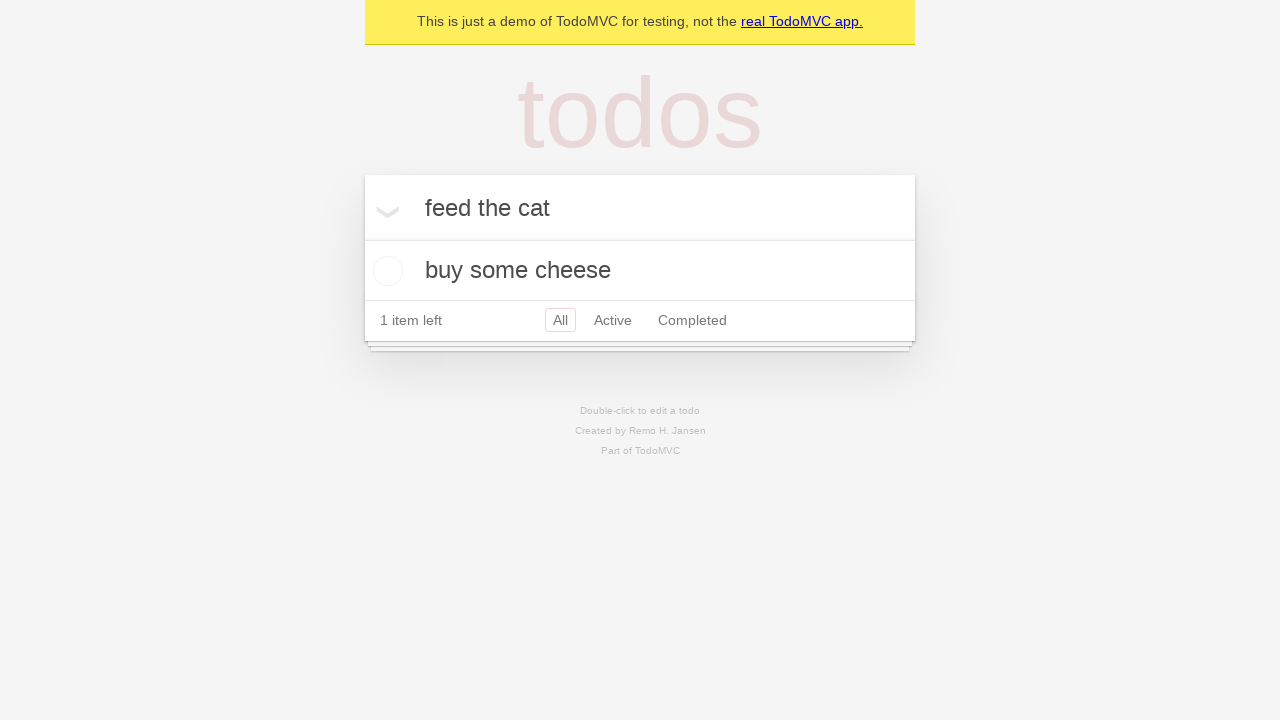

Pressed Enter to create todo item 'feed the cat' on internal:attr=[placeholder="What needs to be done?"i]
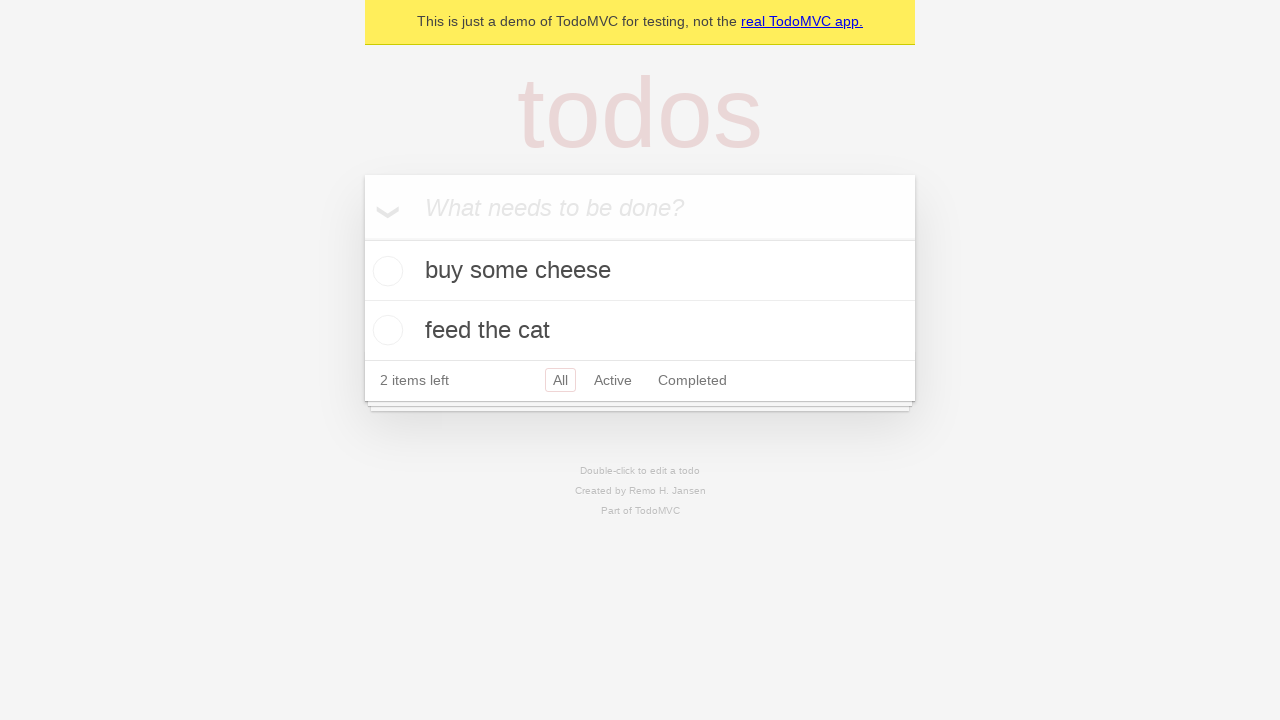

Located the first todo item
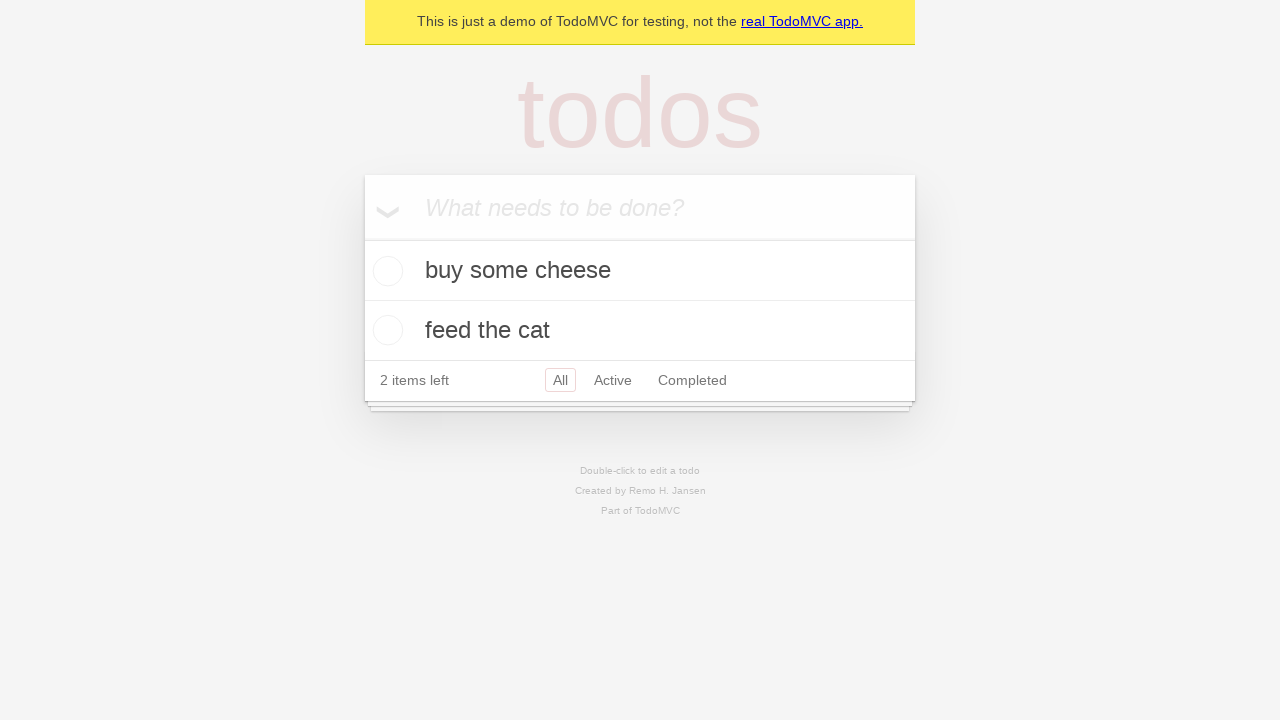

Checked the checkbox for the first todo item at (385, 271) on internal:testid=[data-testid="todo-item"s] >> nth=0 >> internal:role=checkbox
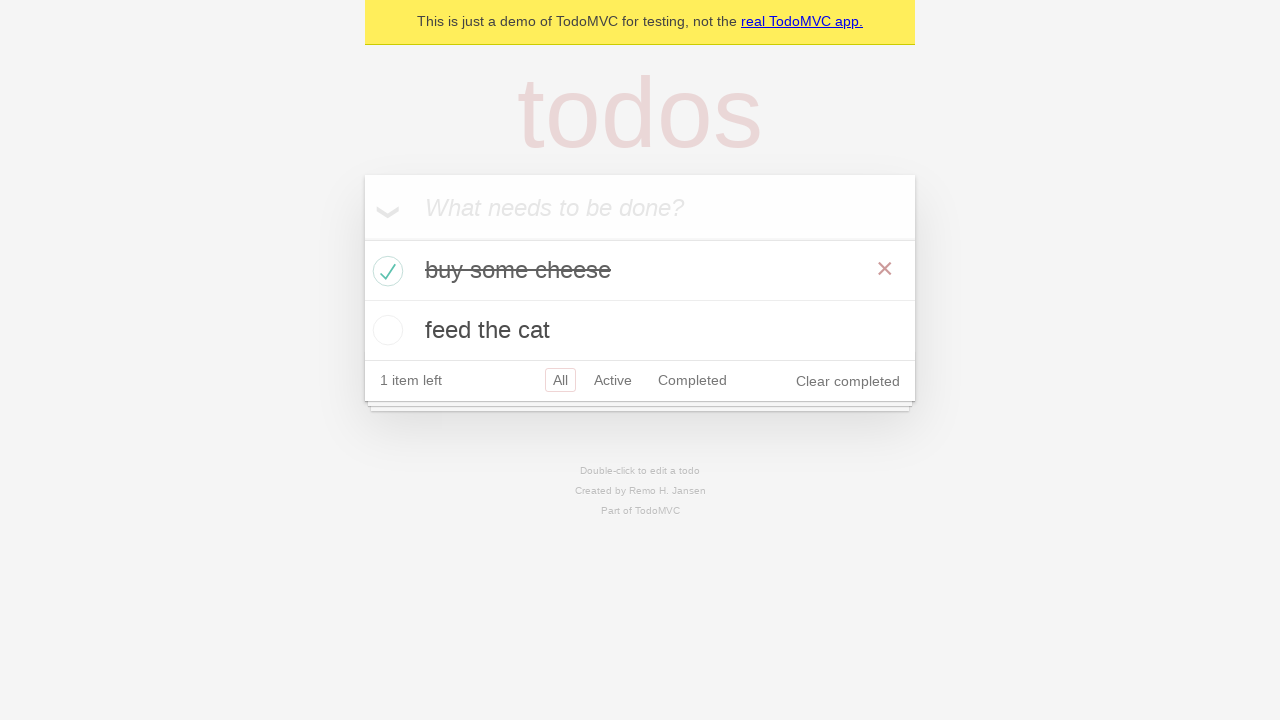

Located the second todo item
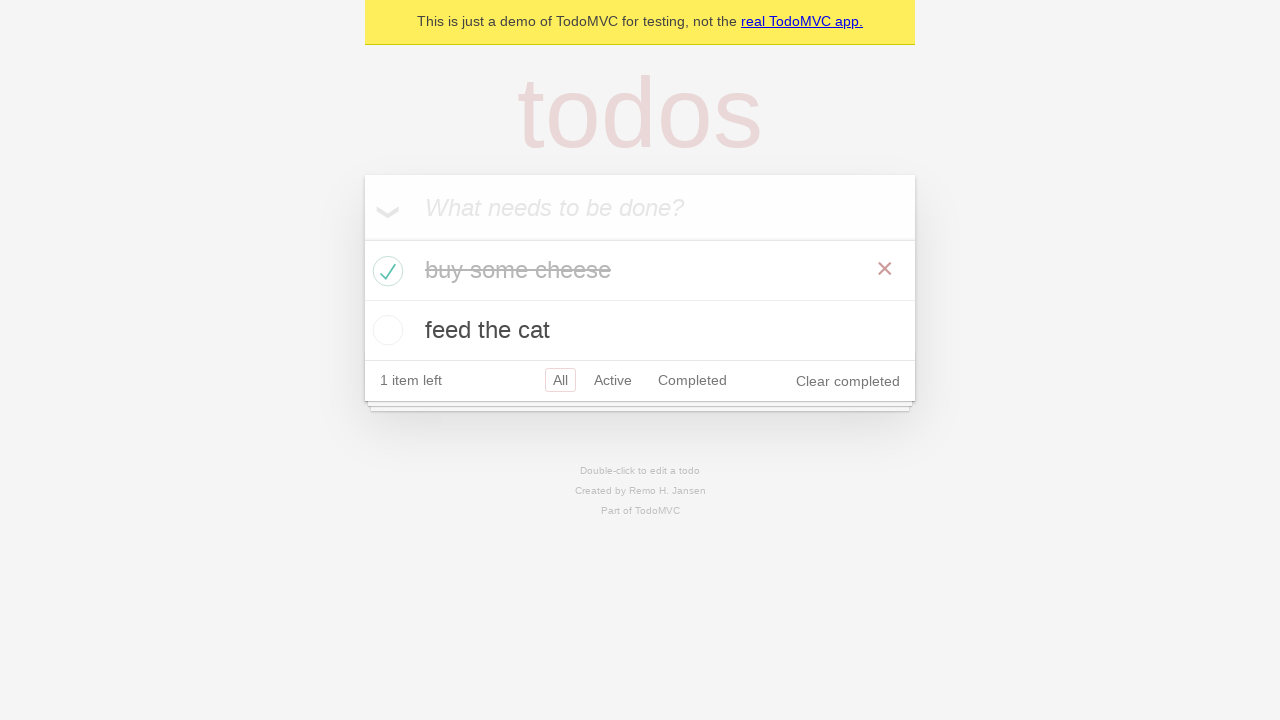

Checked the checkbox for the second todo item at (385, 330) on internal:testid=[data-testid="todo-item"s] >> nth=1 >> internal:role=checkbox
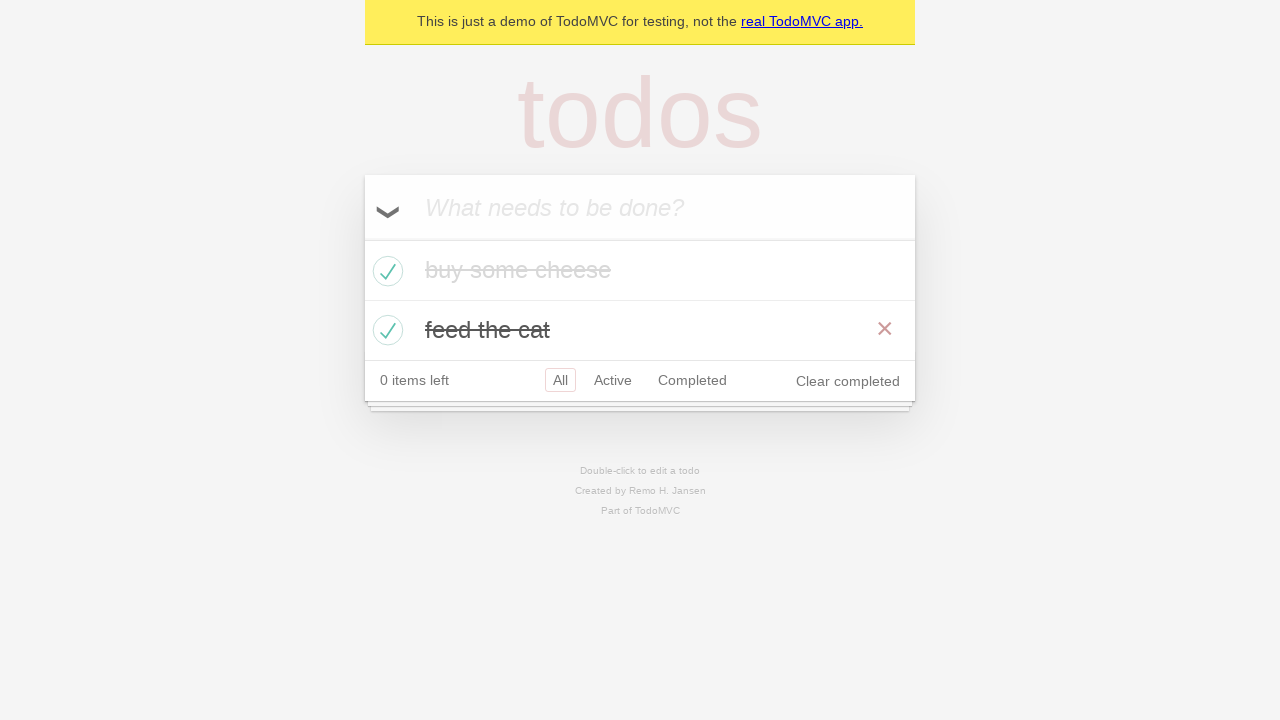

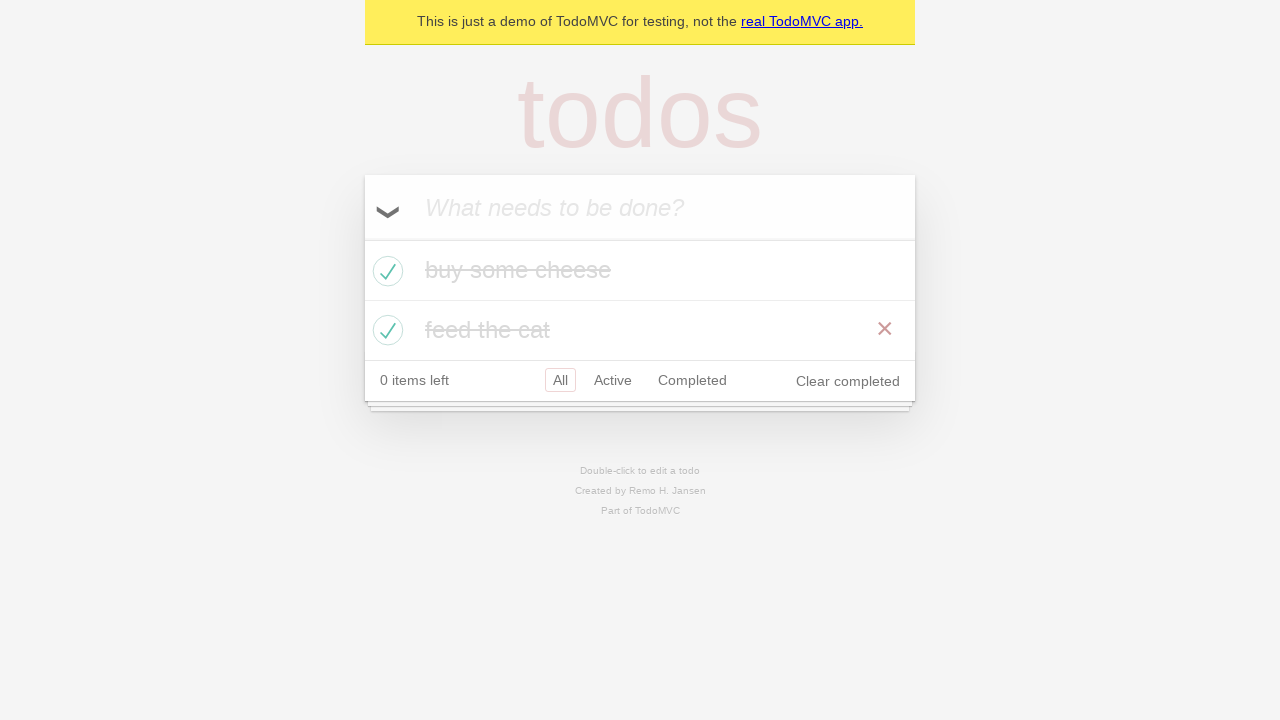